Navigates to a blog's posts page, collects all post URLs, then visits each post to verify that any Mermaid diagrams render correctly without syntax errors.

Starting URL: https://williamzujkowski.github.io/posts/

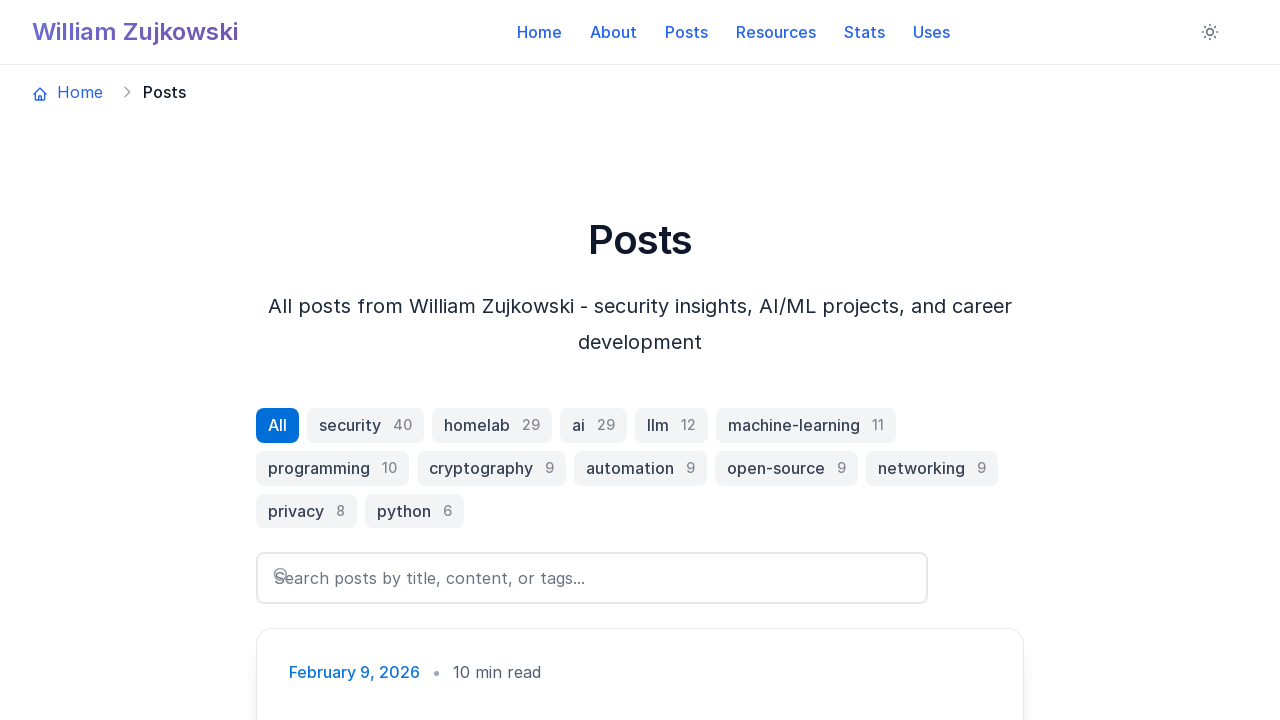

Posts page loaded (networkidle state reached)
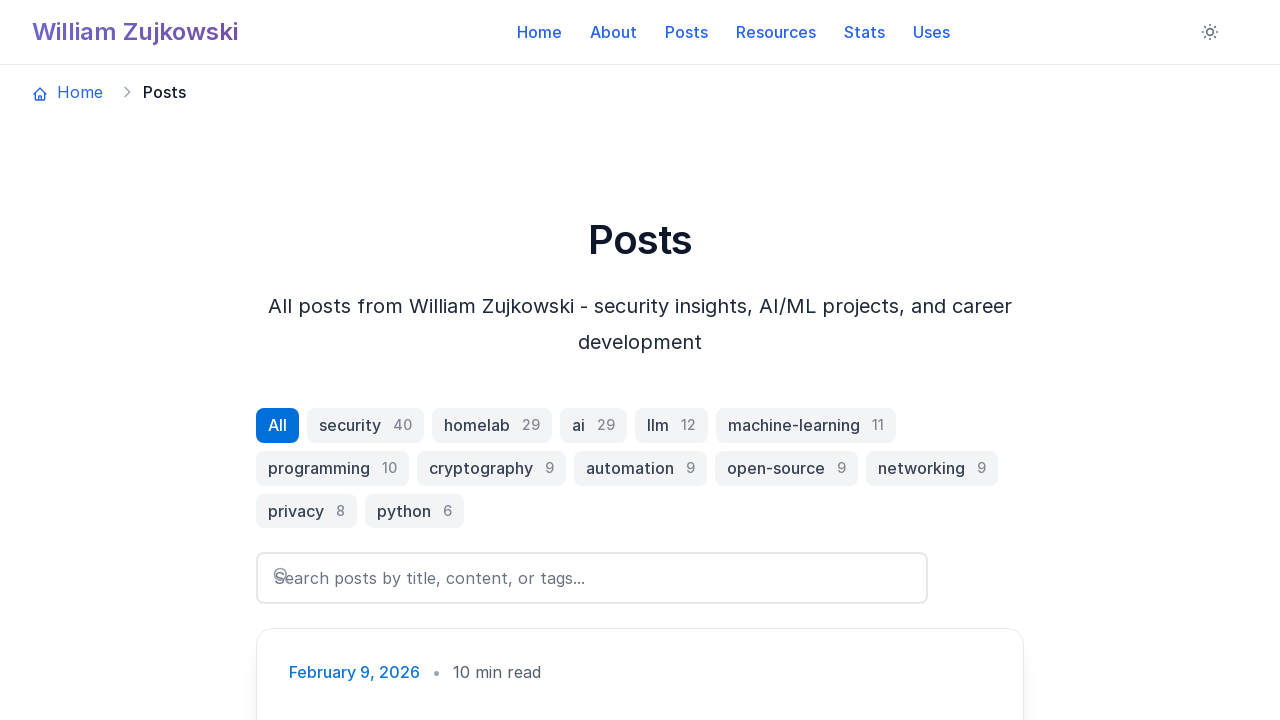

Extracted 19 post links from page
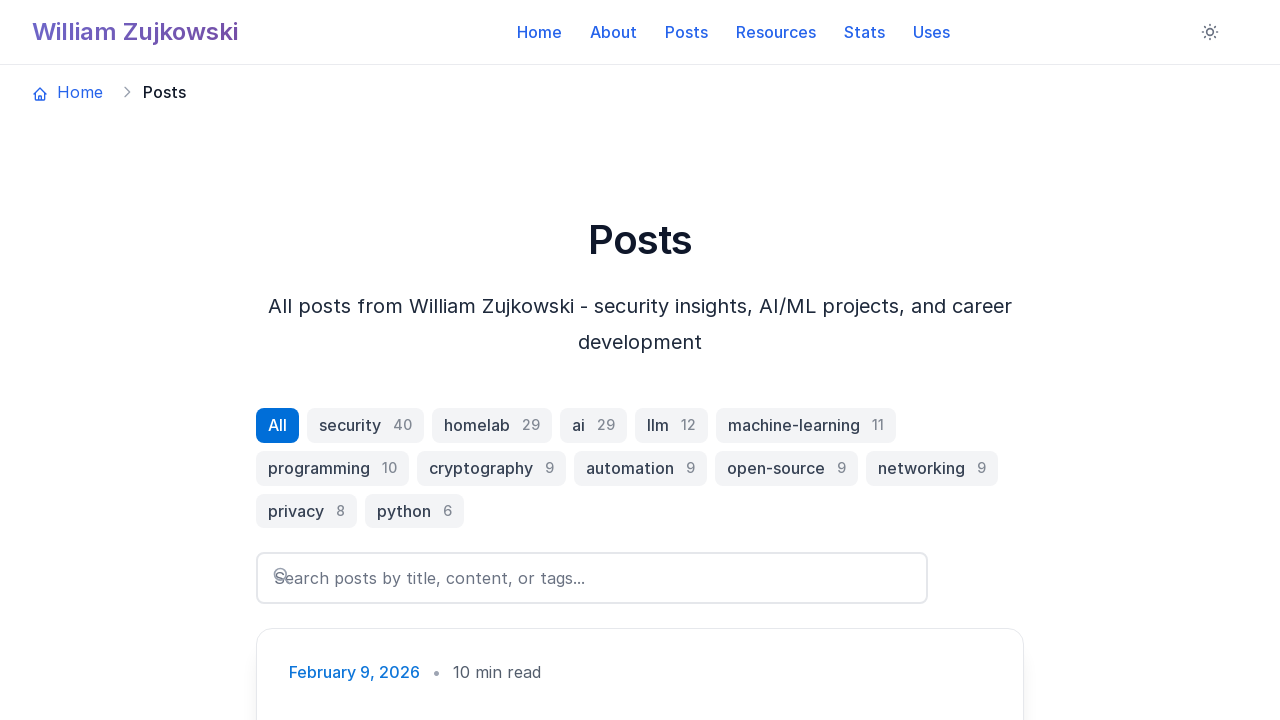

Removed duplicates: 17 unique post URLs
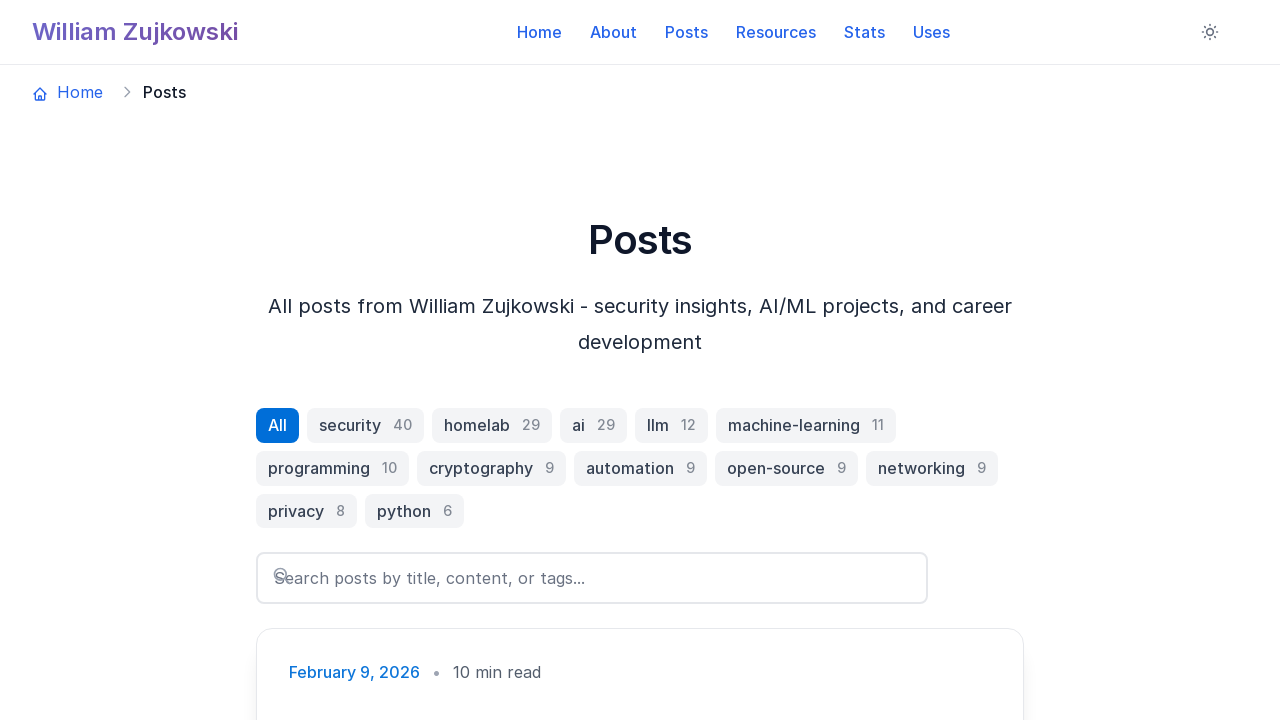

Selected 5 posts to check for Mermaid diagrams
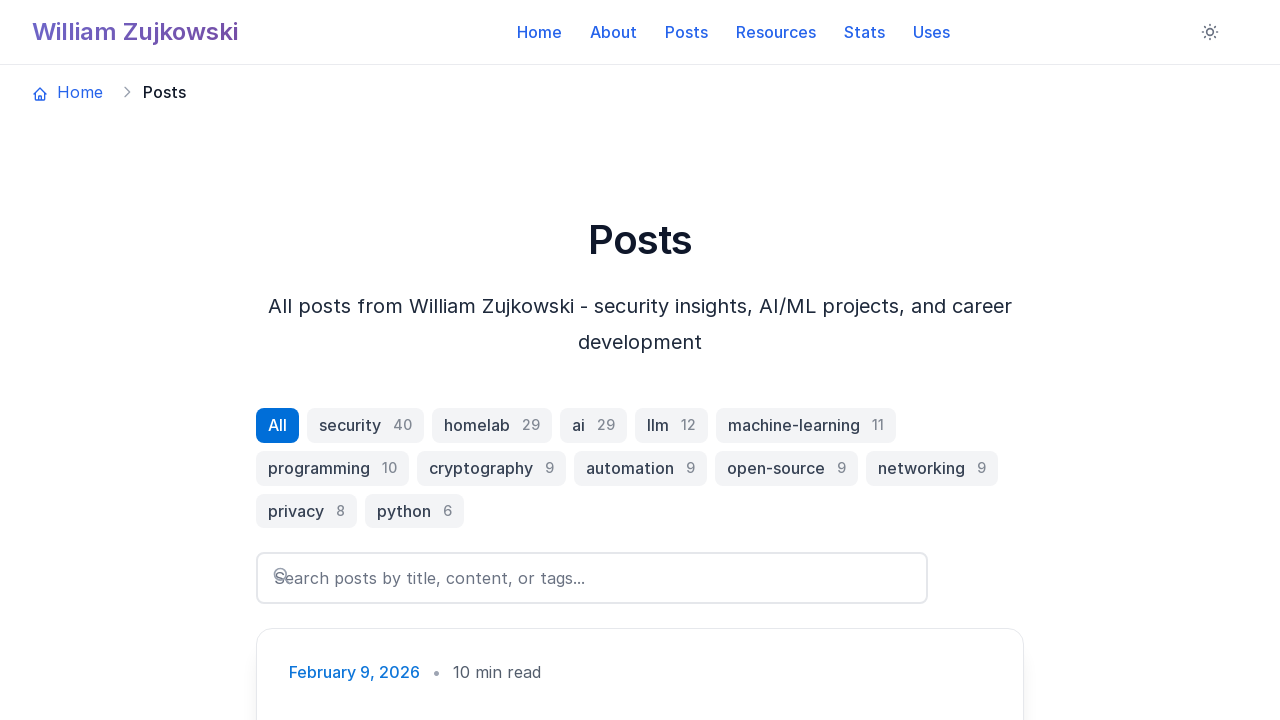

Navigated to post: https://williamzujkowski.github.io/posts/page/5/
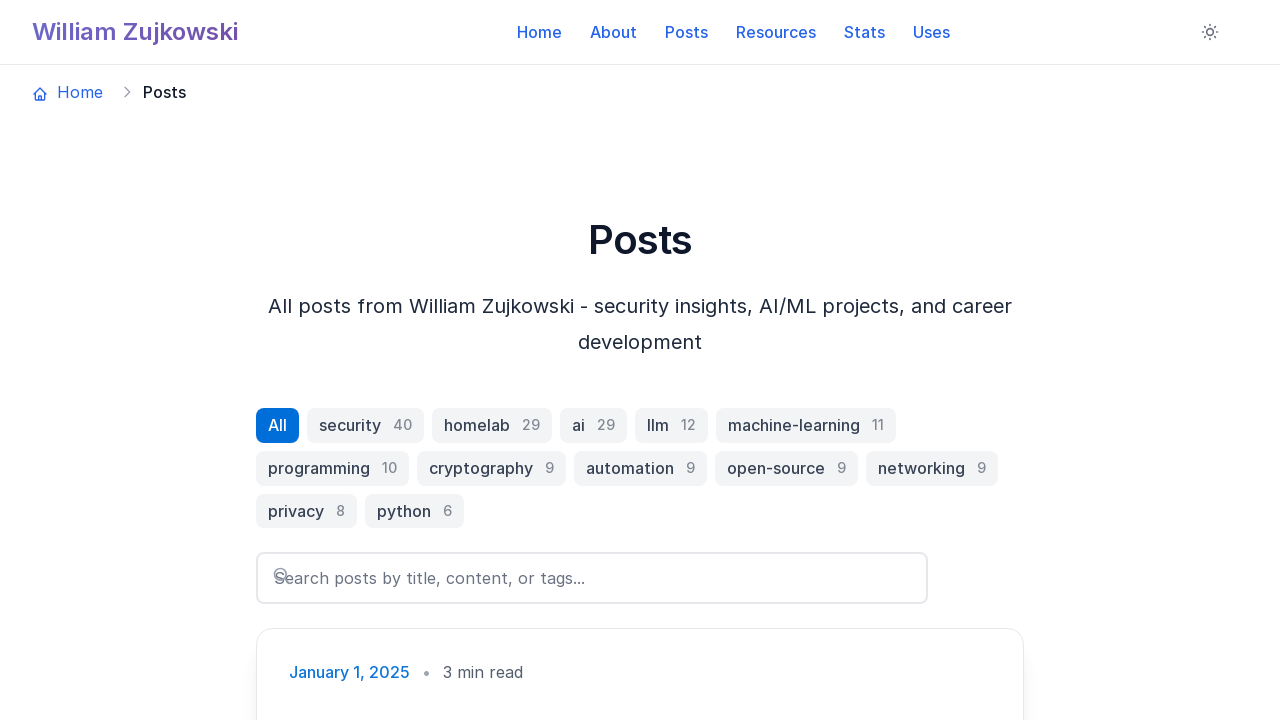

Waited 2 seconds for Mermaid diagrams to render
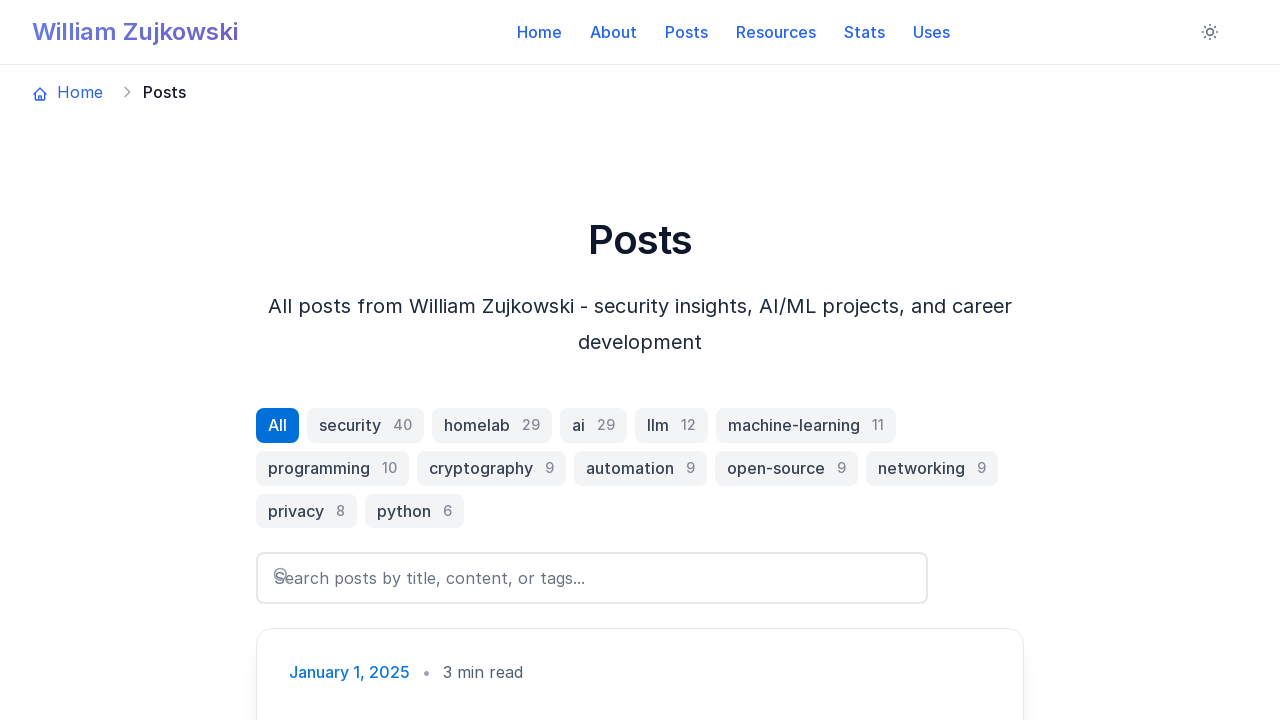

Found 0 Mermaid diagram elements on page
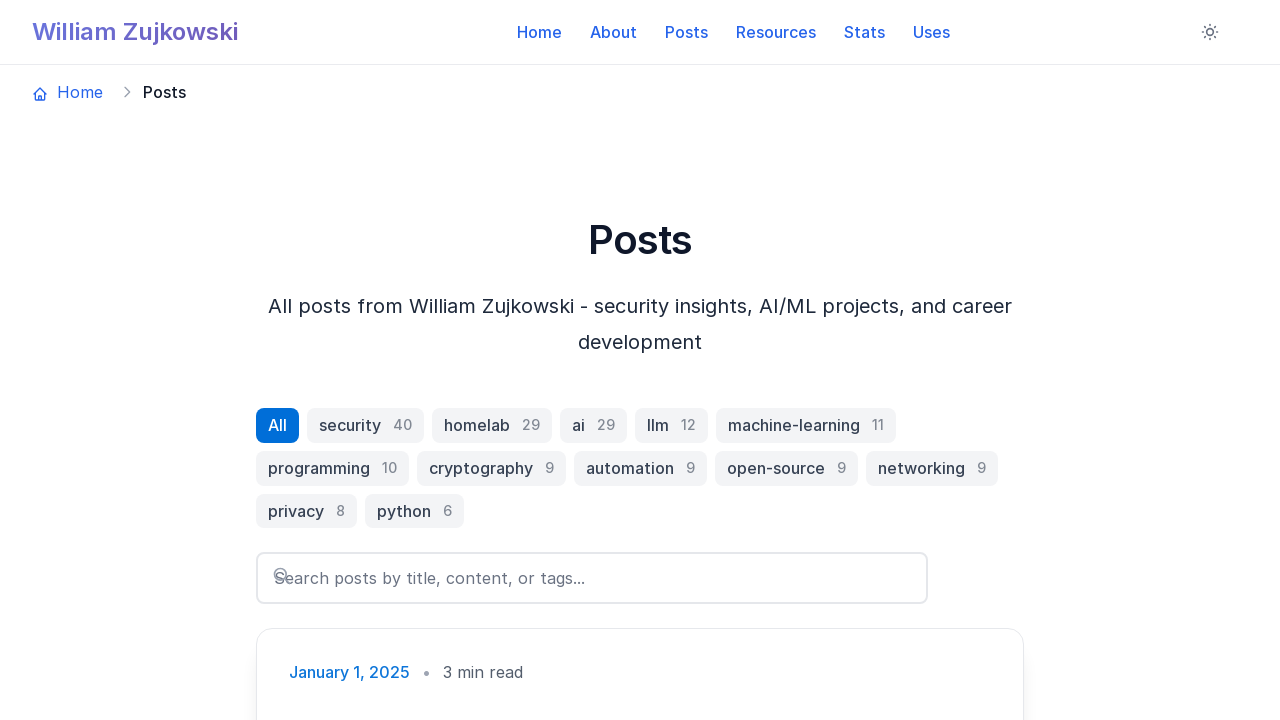

Paused 500ms before checking next post
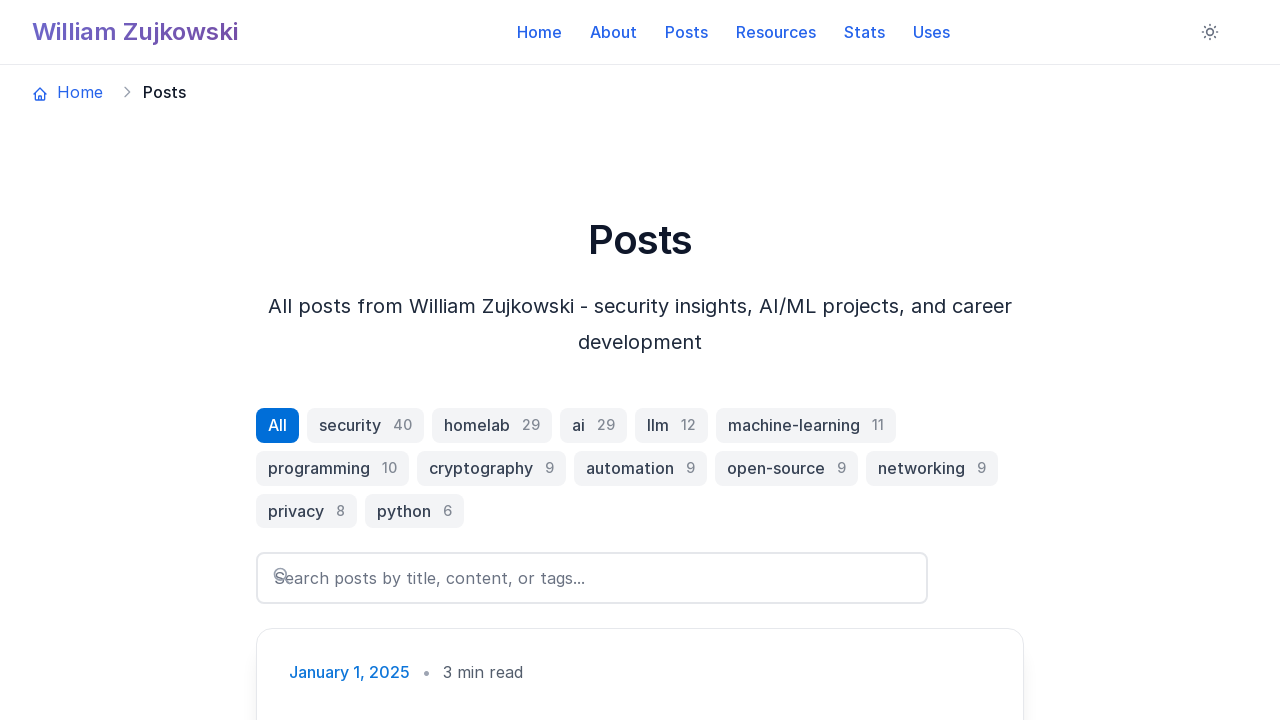

Navigated to post: https://williamzujkowski.github.io/posts/from-routellm-to-contextual-bandits-how-research-papers-shaped-my-model-router/
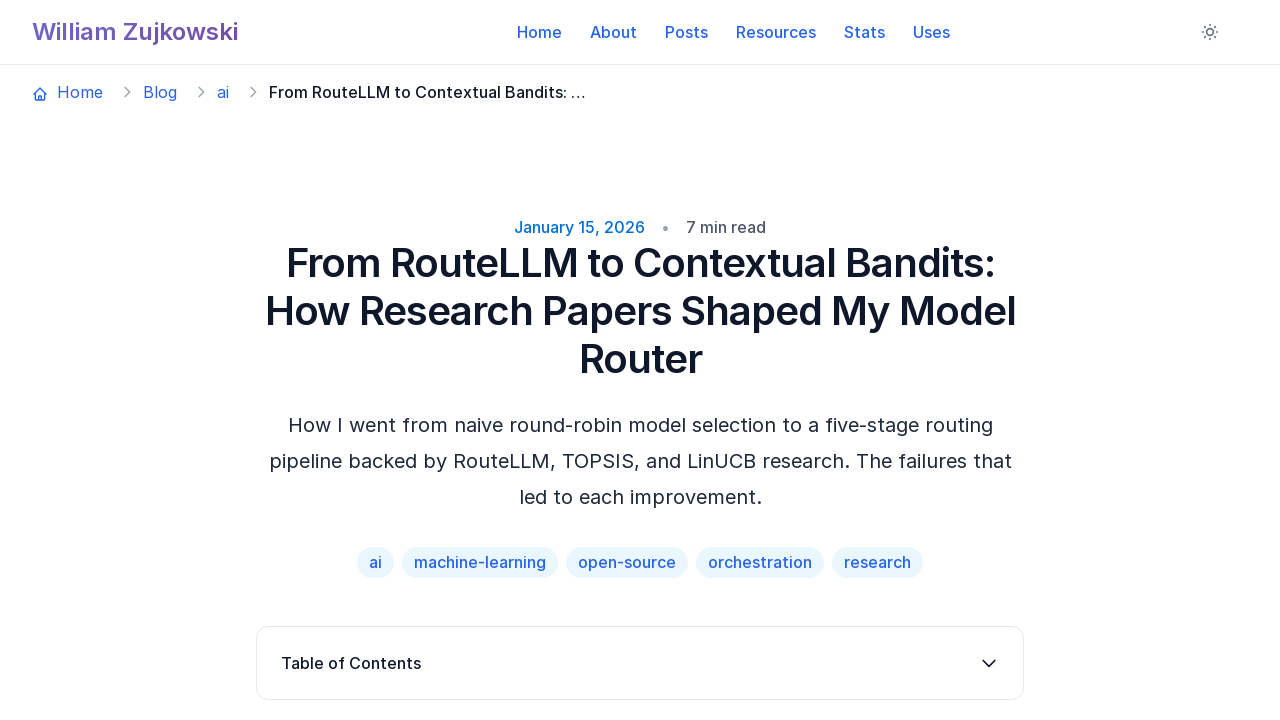

Waited 2 seconds for Mermaid diagrams to render
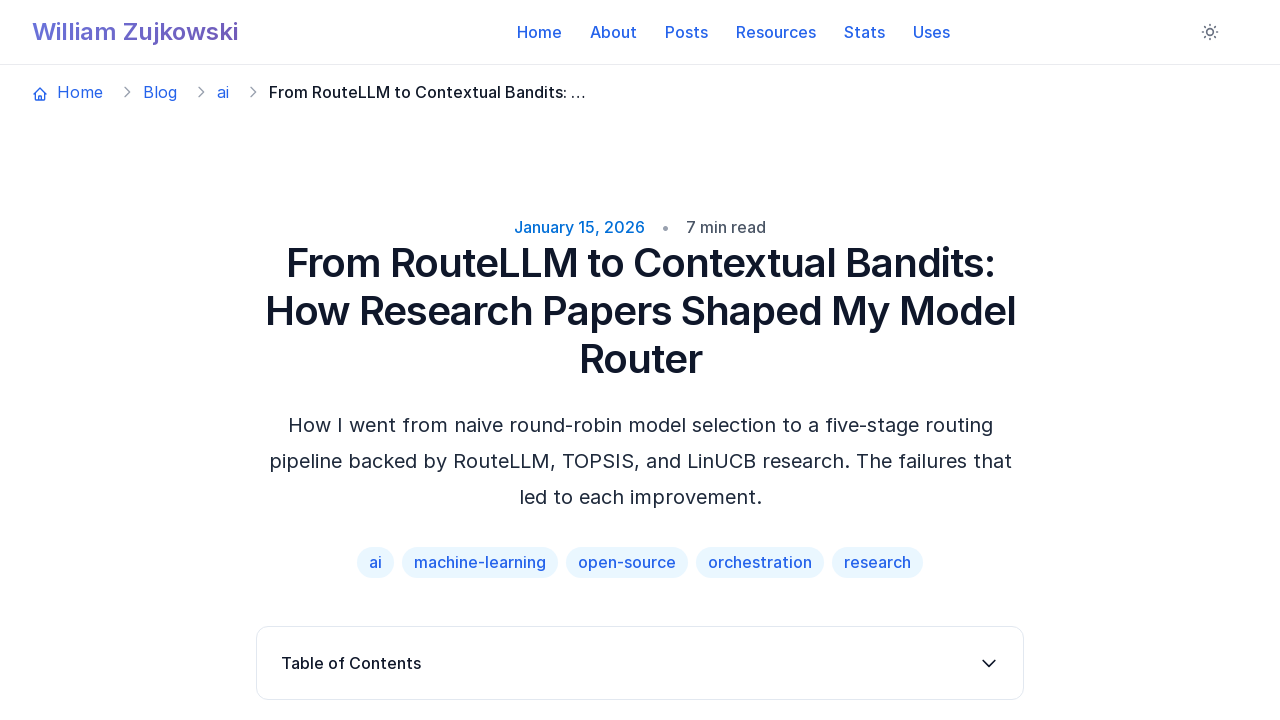

Found 1 Mermaid diagram elements on page
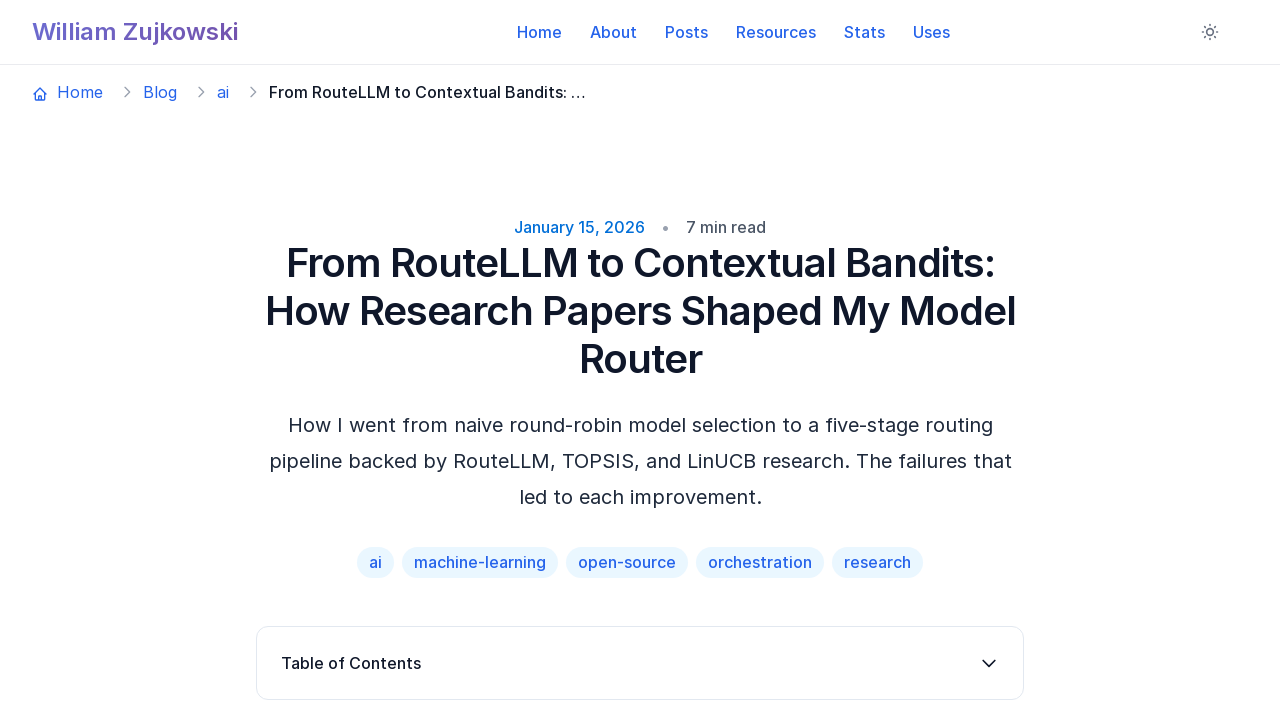

Checked Mermaid diagrams for syntax errors: 0 errors found
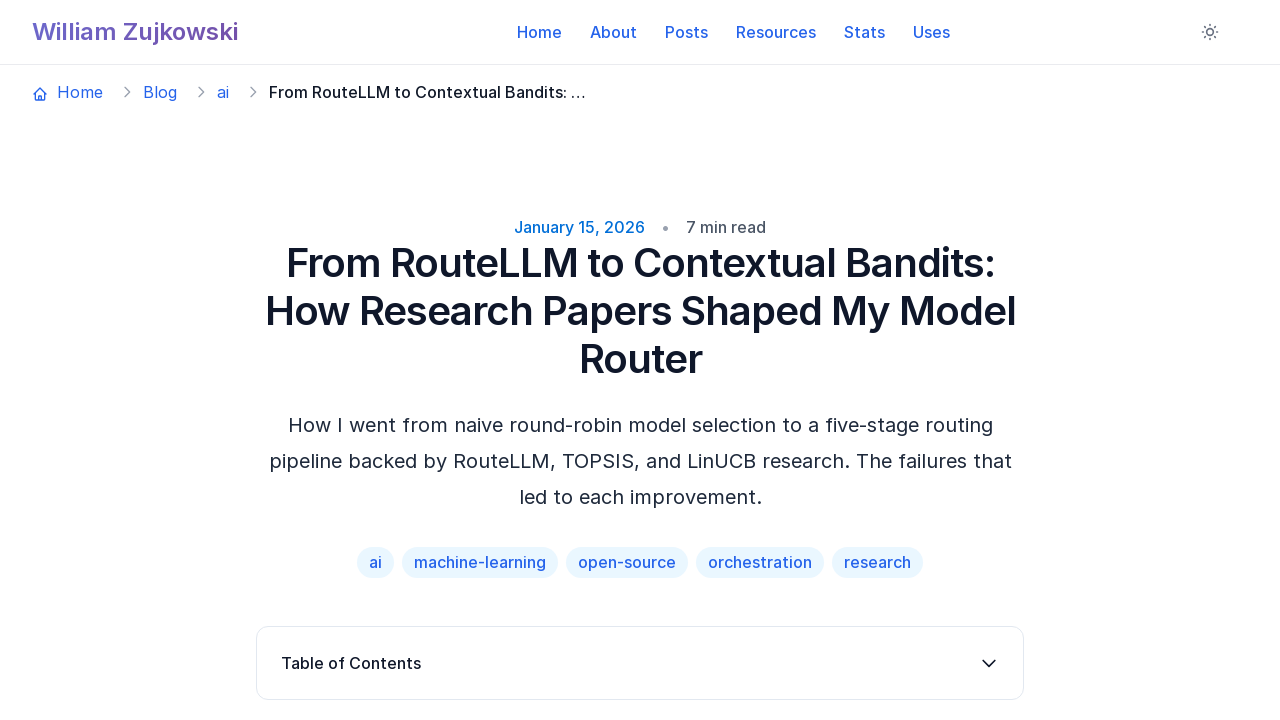

Assertion passed: No Mermaid syntax errors on https://williamzujkowski.github.io/posts/from-routellm-to-contextual-bandits-how-research-papers-shaped-my-model-router/
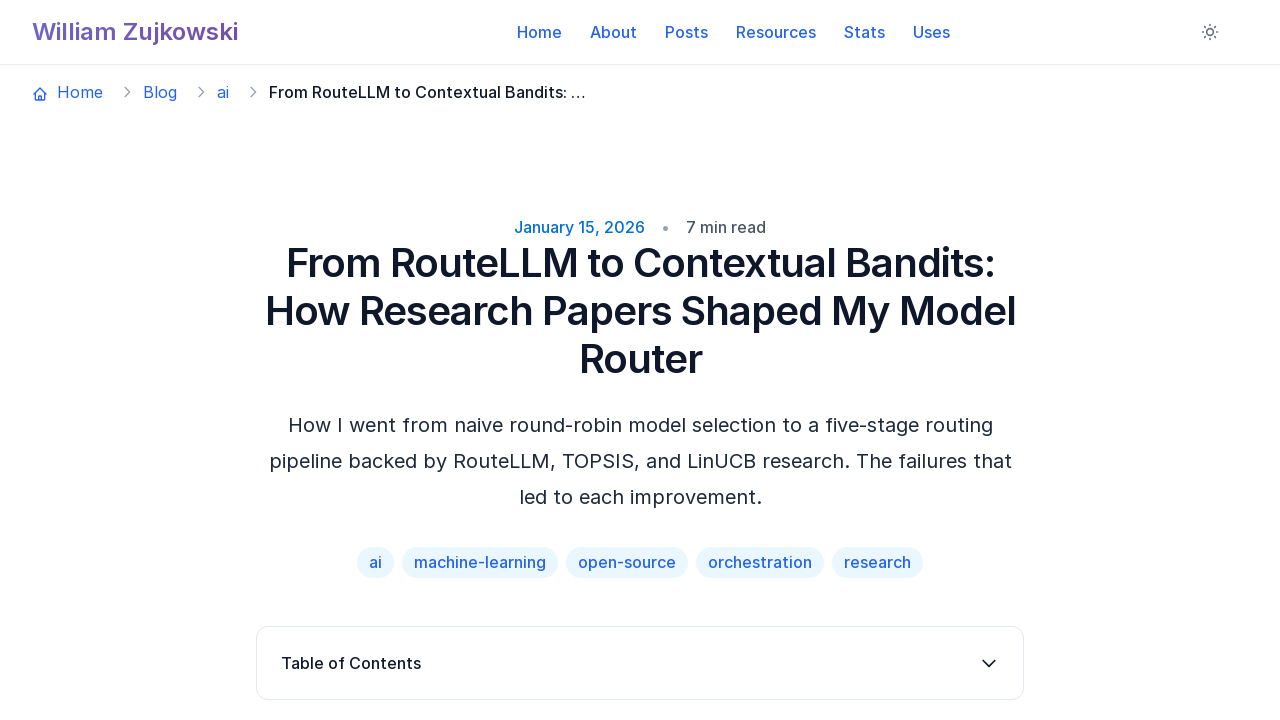

Paused 500ms before checking next post
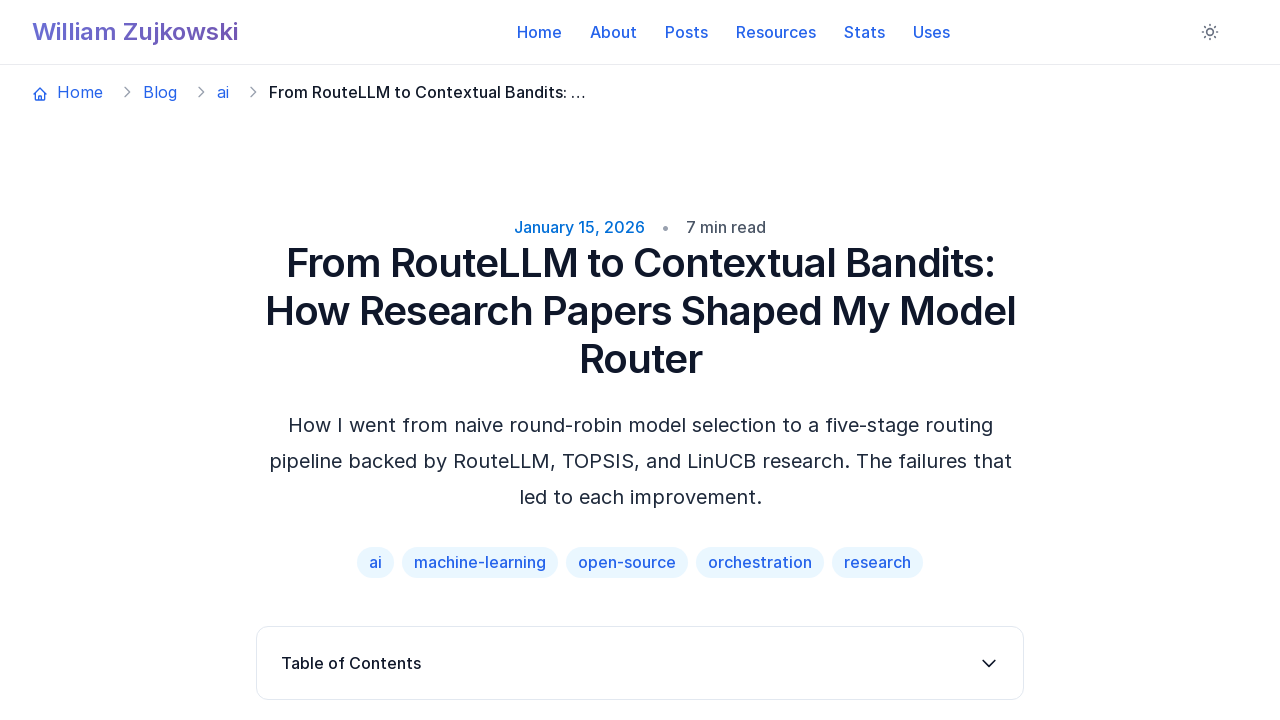

Navigated to post: https://williamzujkowski.github.io/posts/building-a-private-cloud-in-your-homelab-with-proxmox-and-security-best-practices/
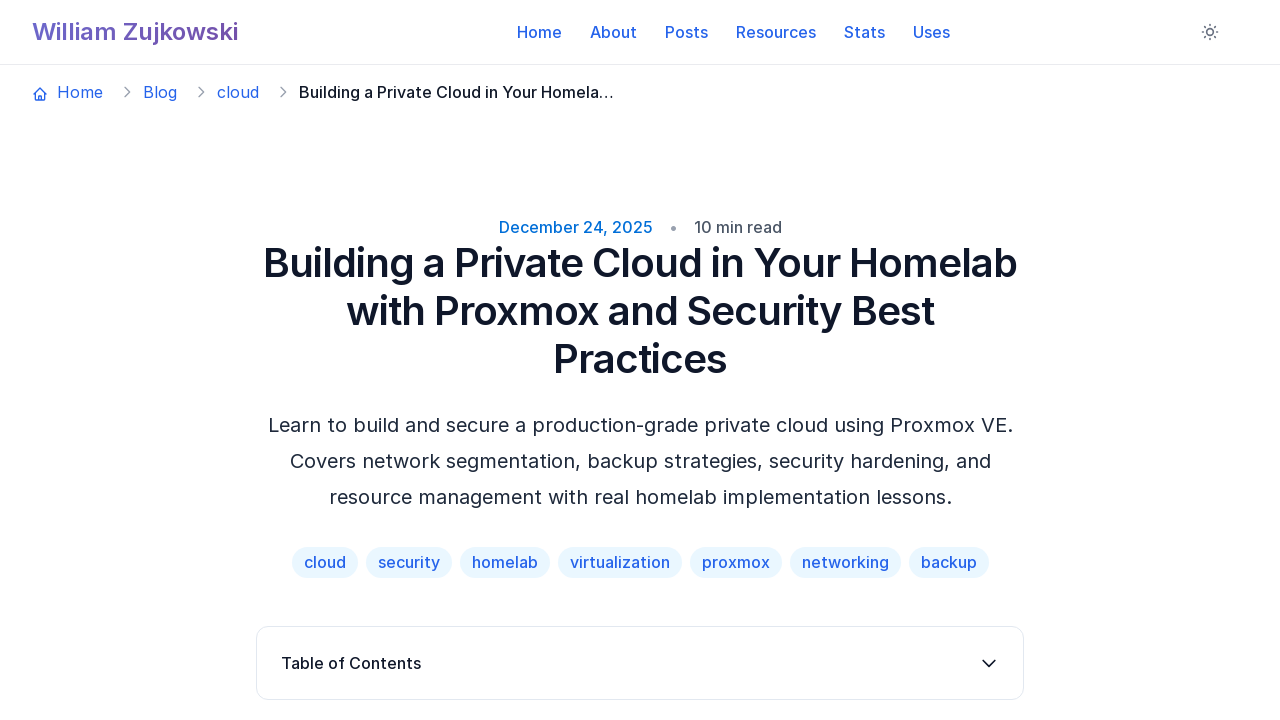

Waited 2 seconds for Mermaid diagrams to render
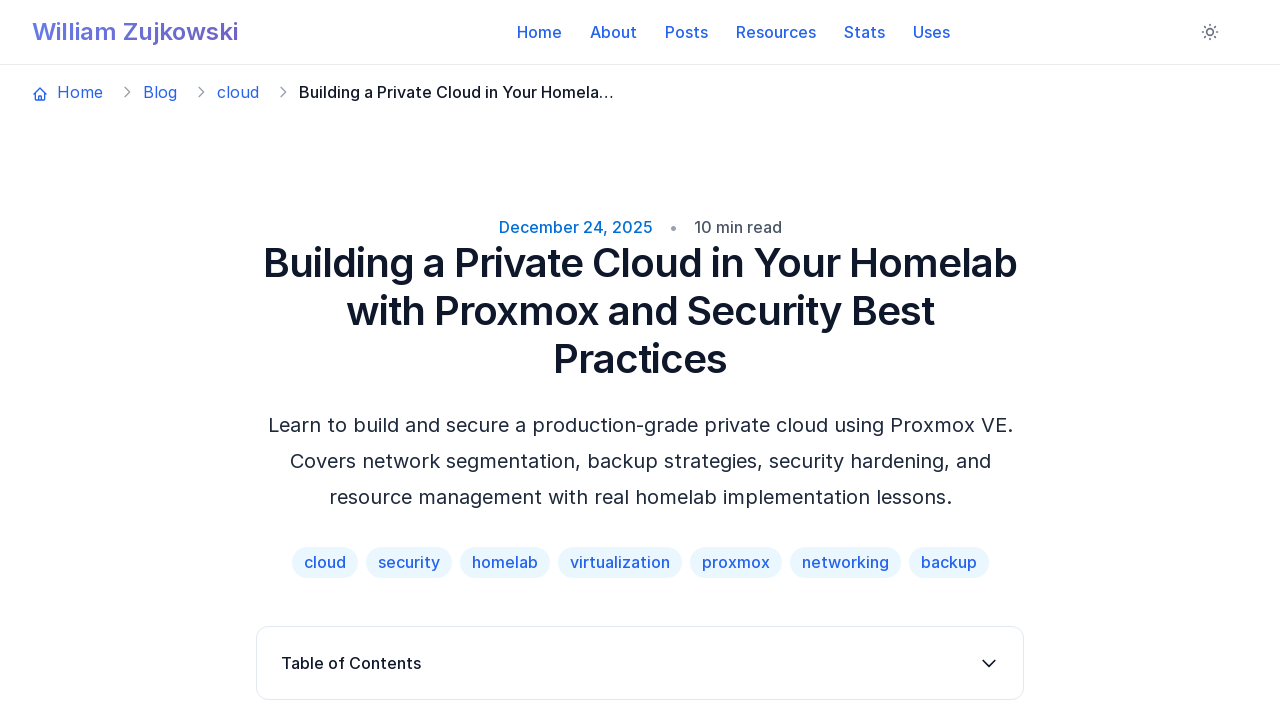

Found 0 Mermaid diagram elements on page
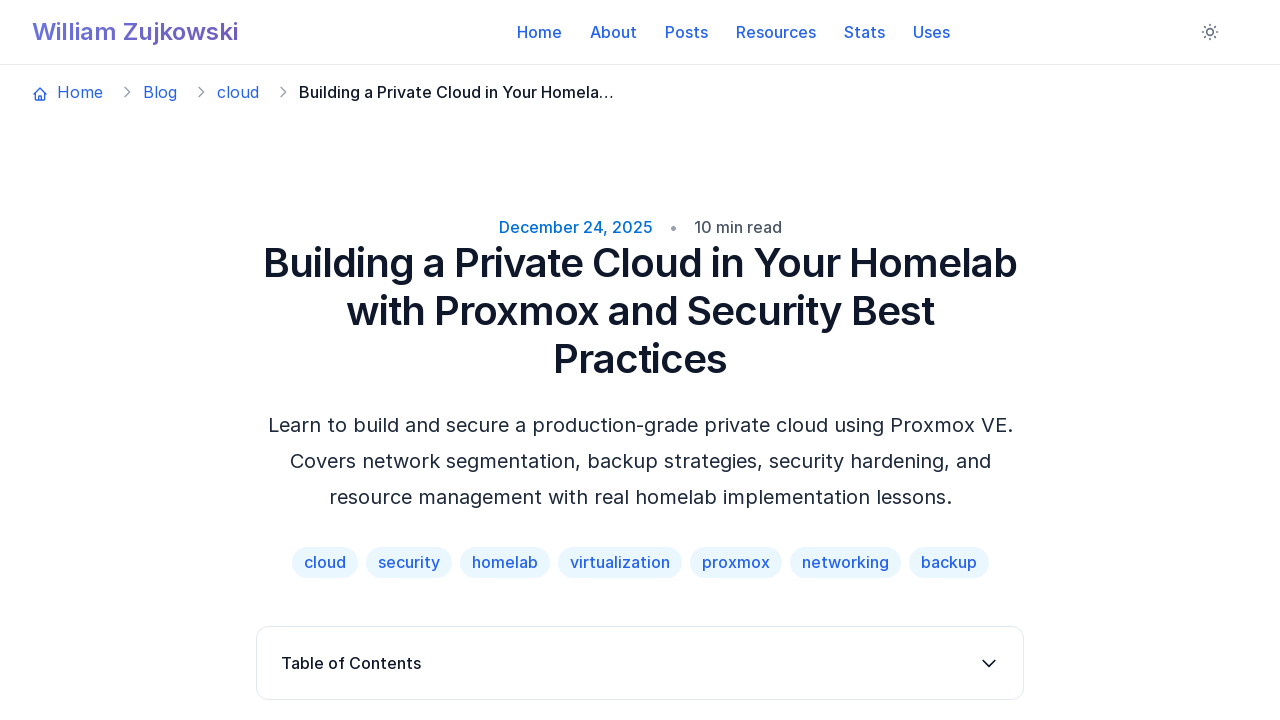

Paused 500ms before checking next post
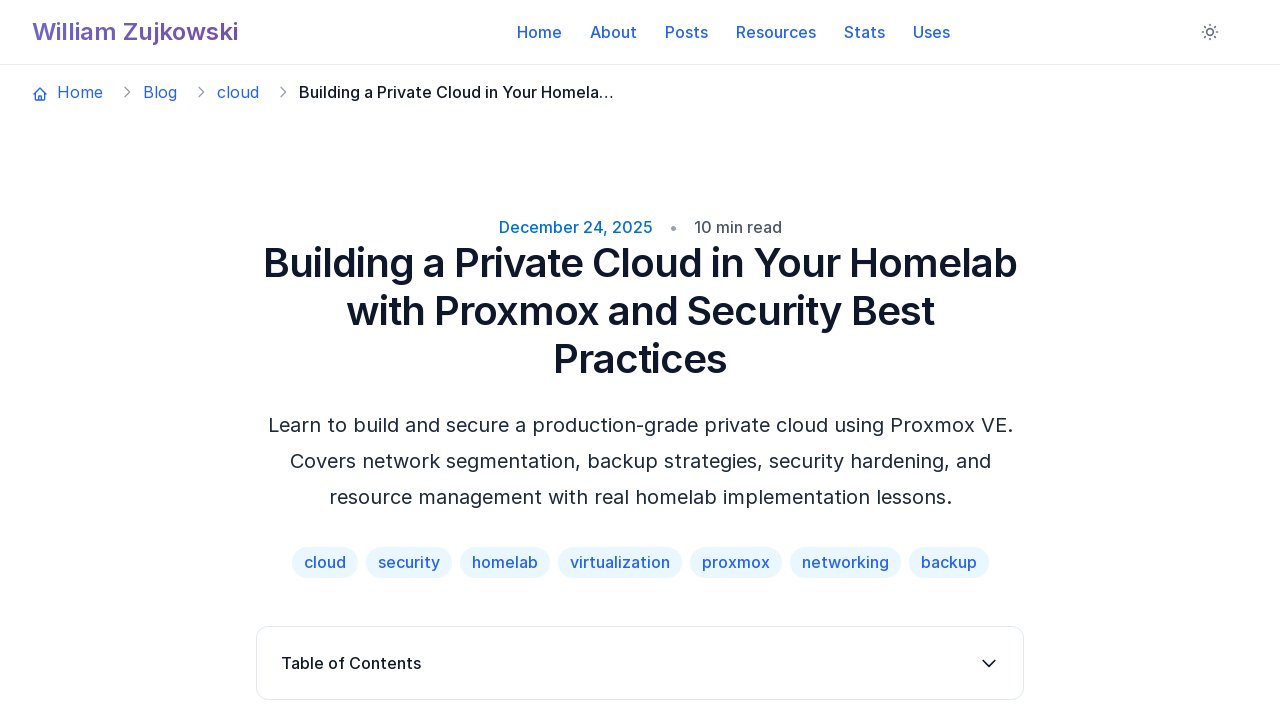

Navigated to post: https://williamzujkowski.github.io/posts/building-nexus-agents-what-i-learned-creating-a-multi-model-ai-orchestration-system/
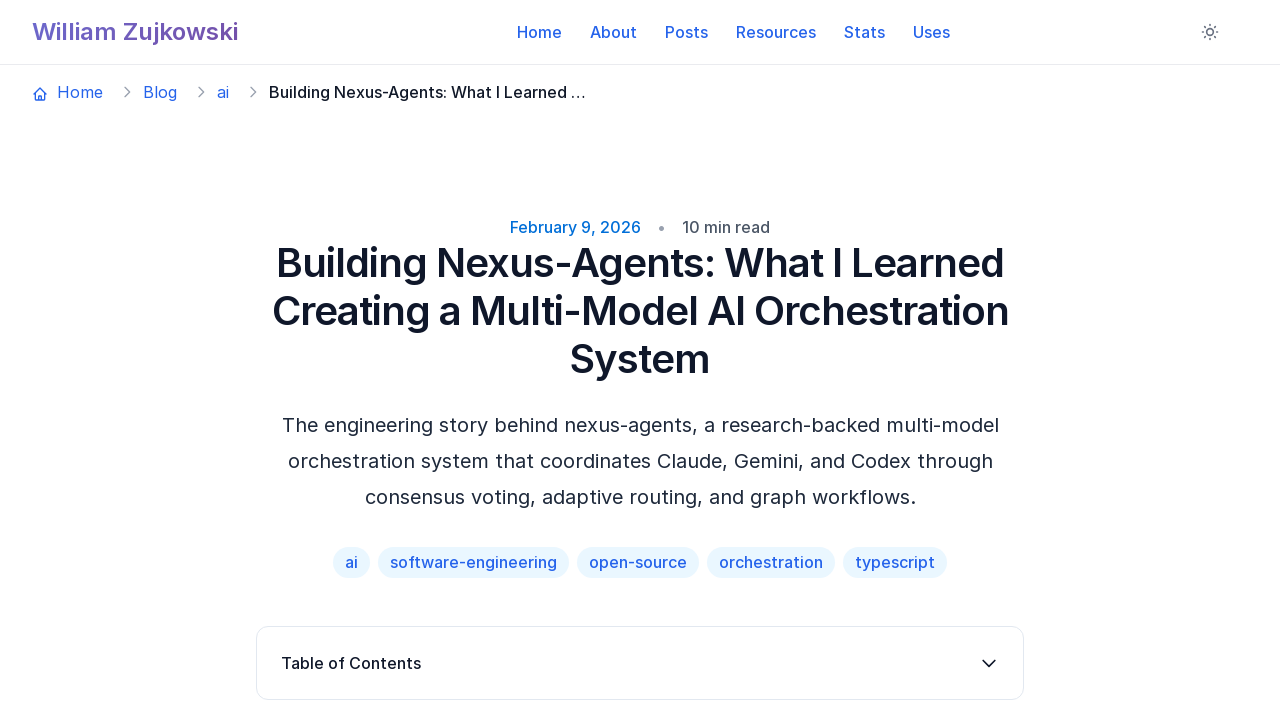

Waited 2 seconds for Mermaid diagrams to render
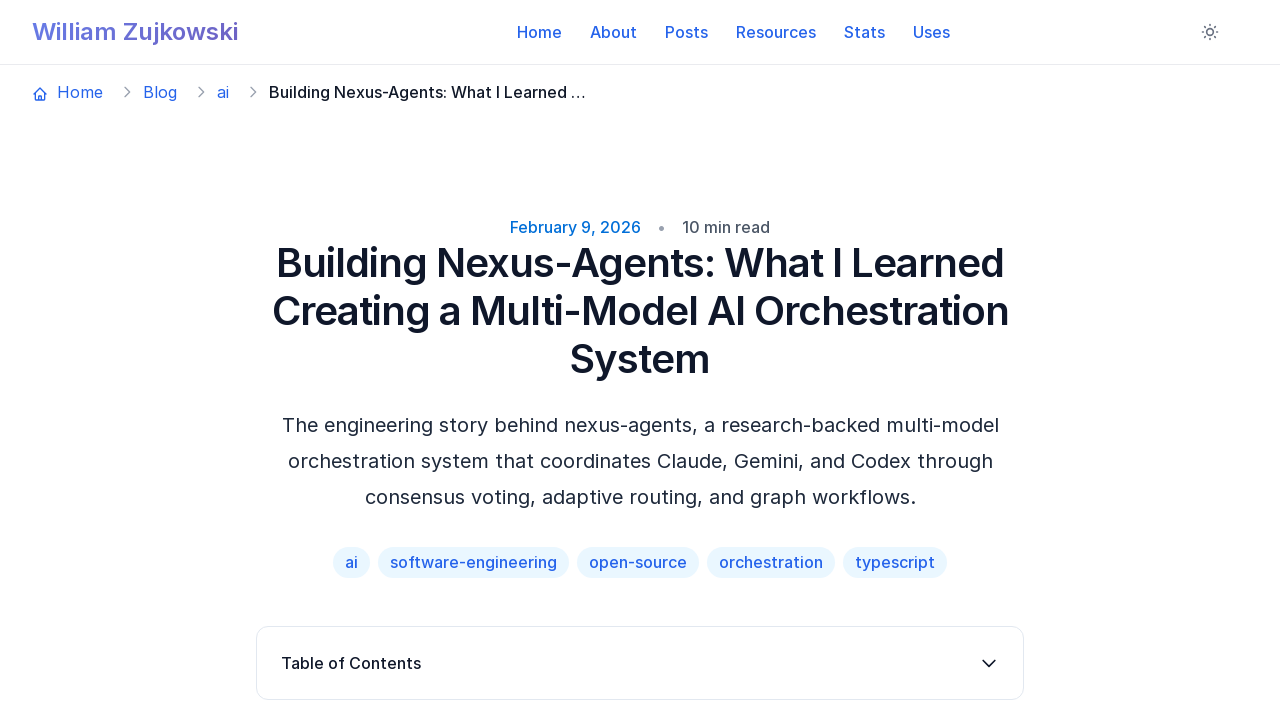

Found 0 Mermaid diagram elements on page
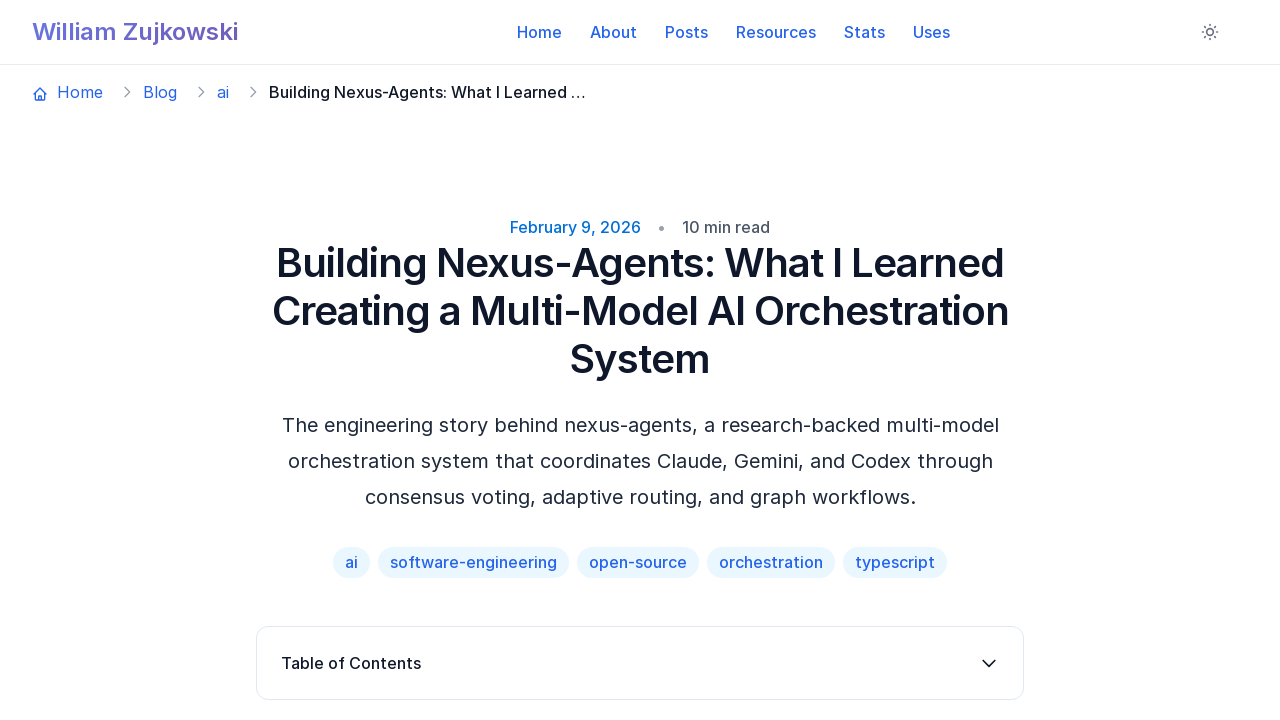

Paused 500ms before checking next post
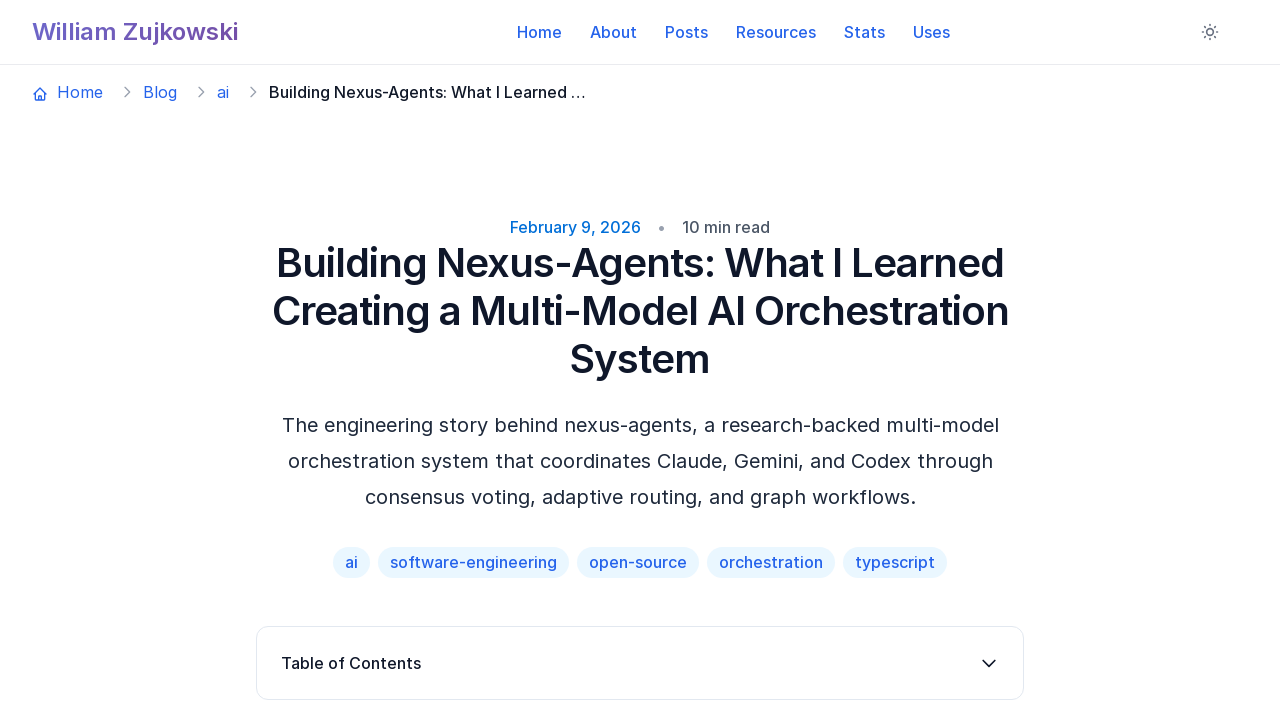

Navigated to post: https://williamzujkowski.github.io/posts/page/6/
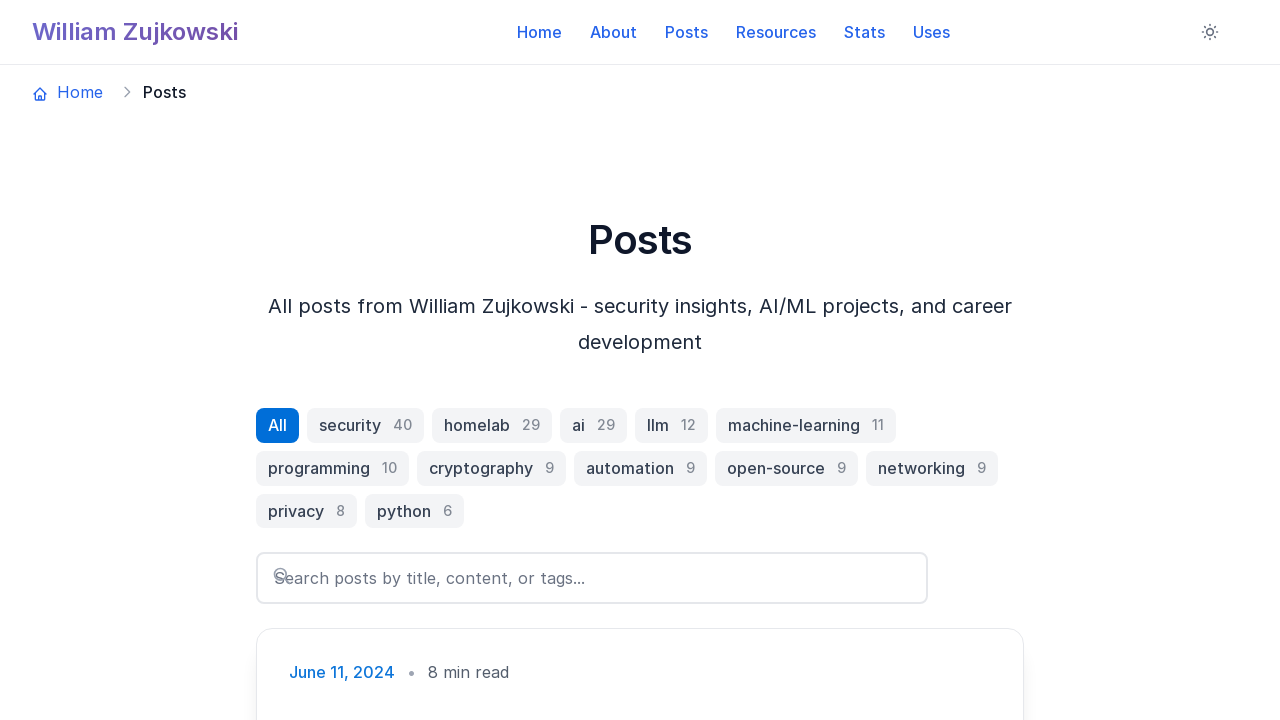

Waited 2 seconds for Mermaid diagrams to render
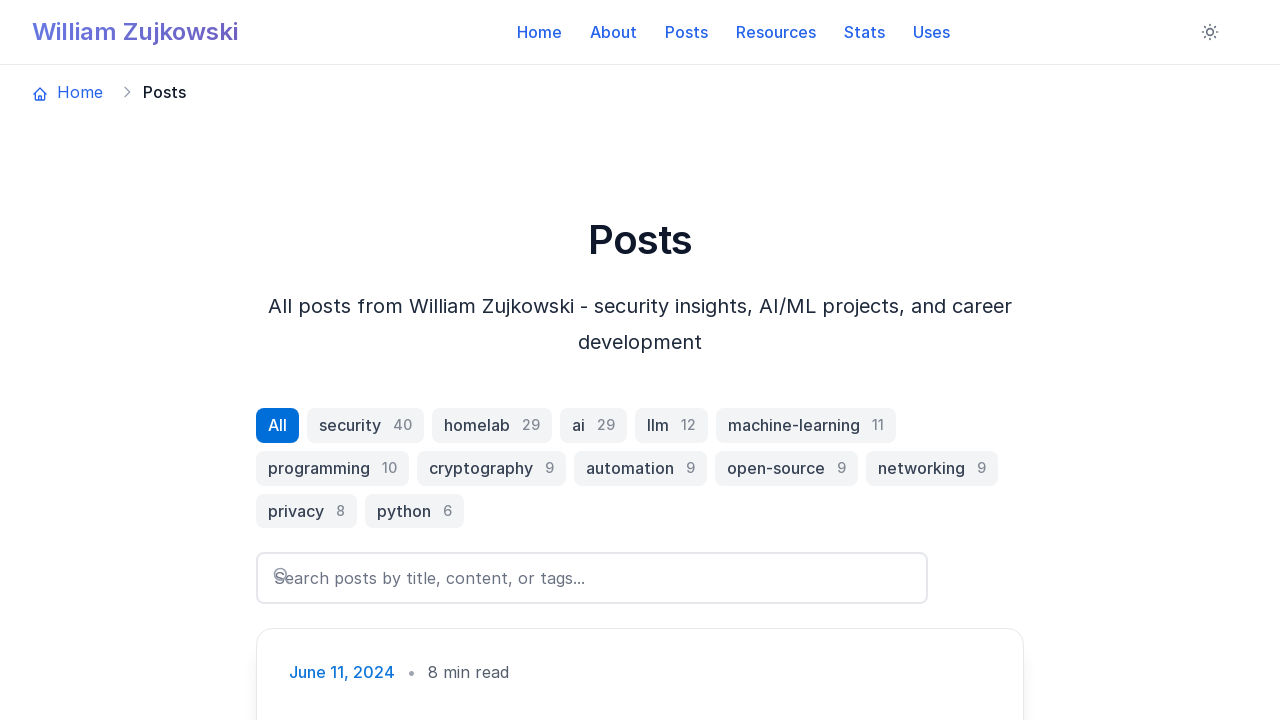

Found 0 Mermaid diagram elements on page
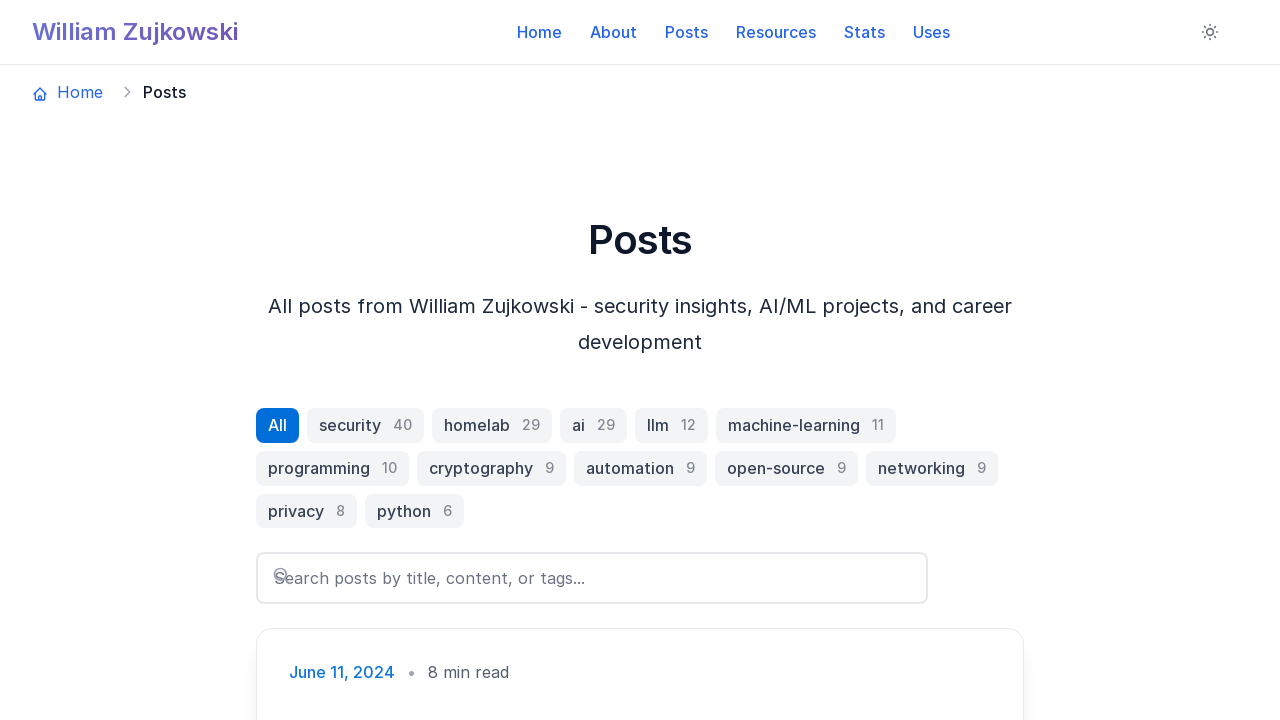

Paused 500ms before checking next post
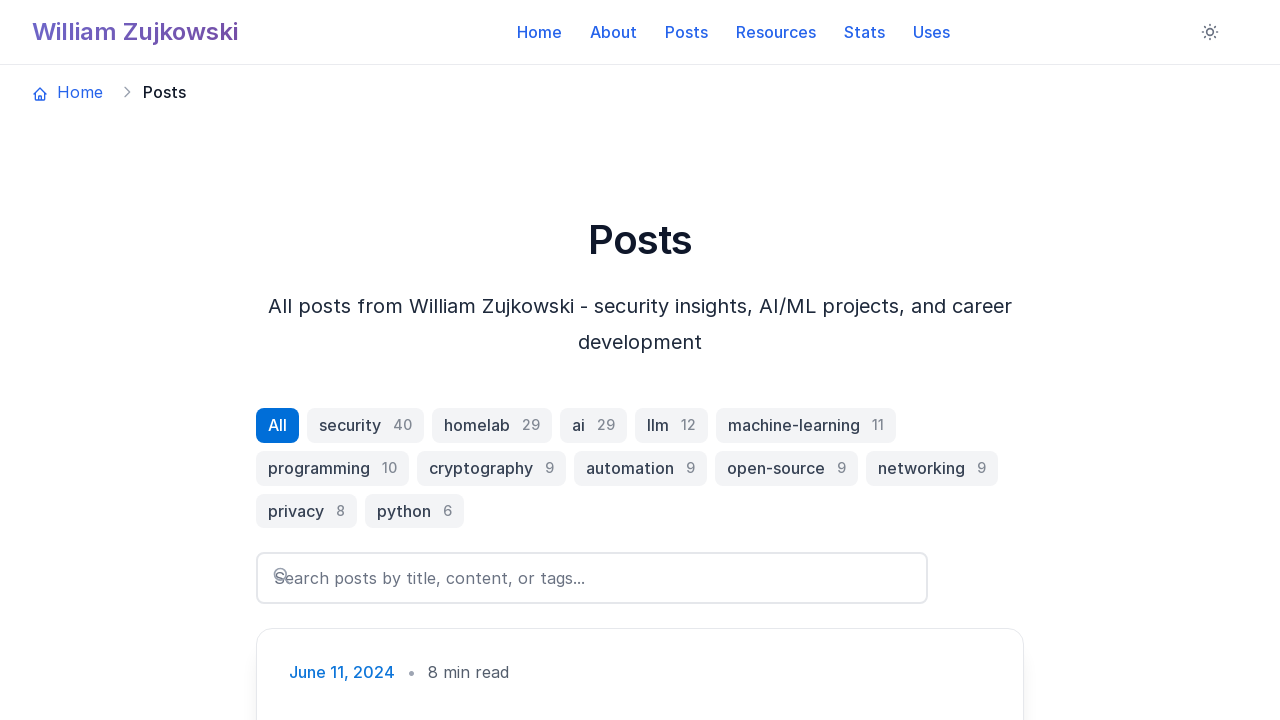

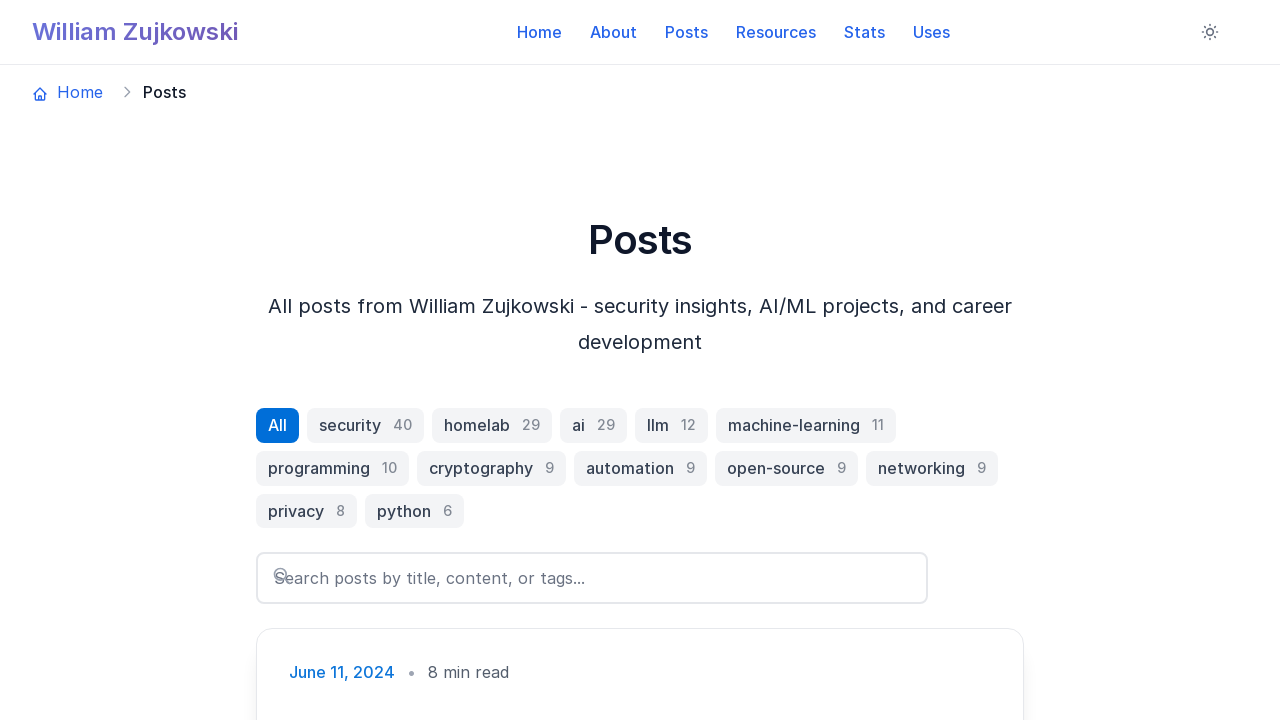